Tests multi-tab browser automation by opening a new tab, navigating to a courses page, extracting a course name, then switching back to the original tab and entering that course name into a form field.

Starting URL: https://rahulshettyacademy.com/angularpractice/

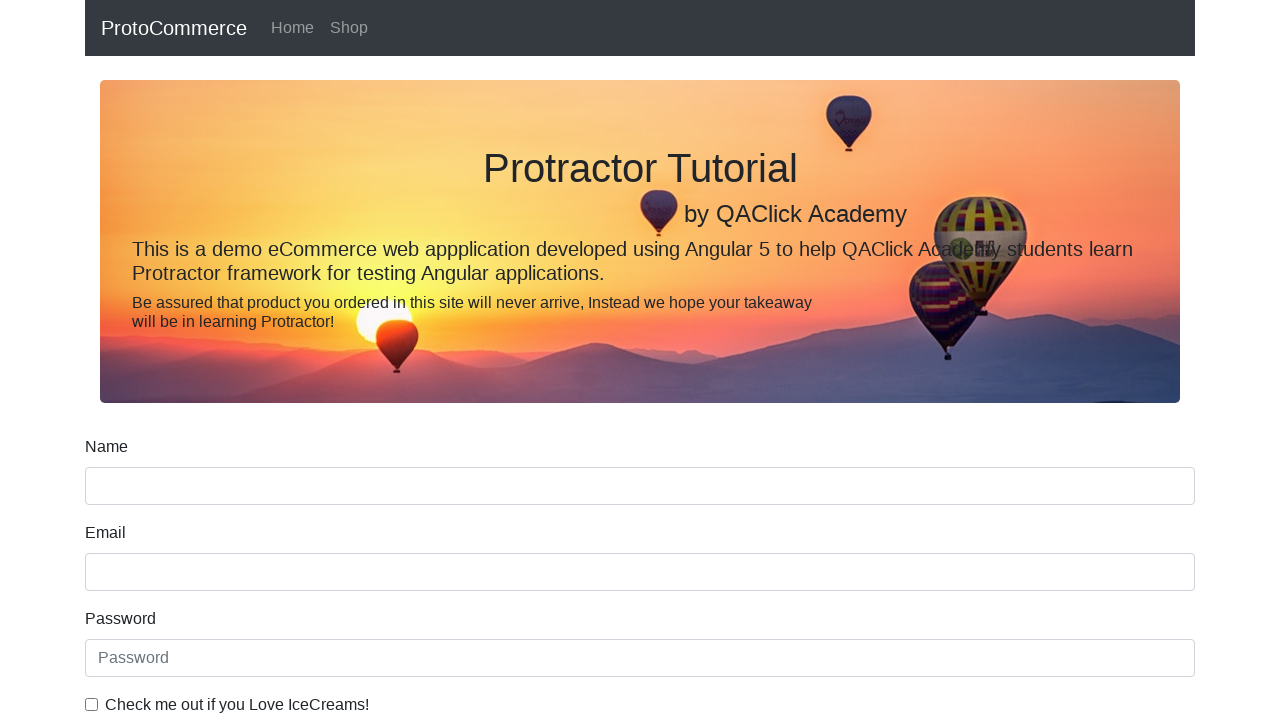

Opened a new tab in the browser context
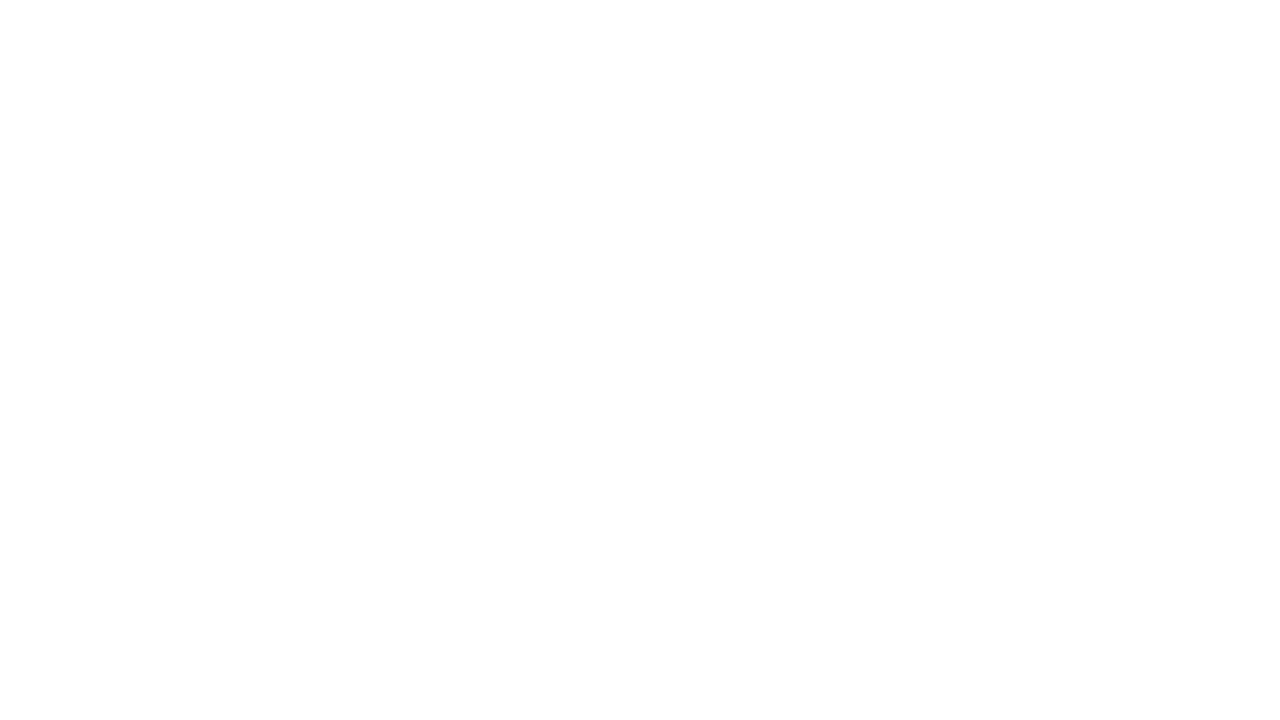

Navigated to the courses page in new tab
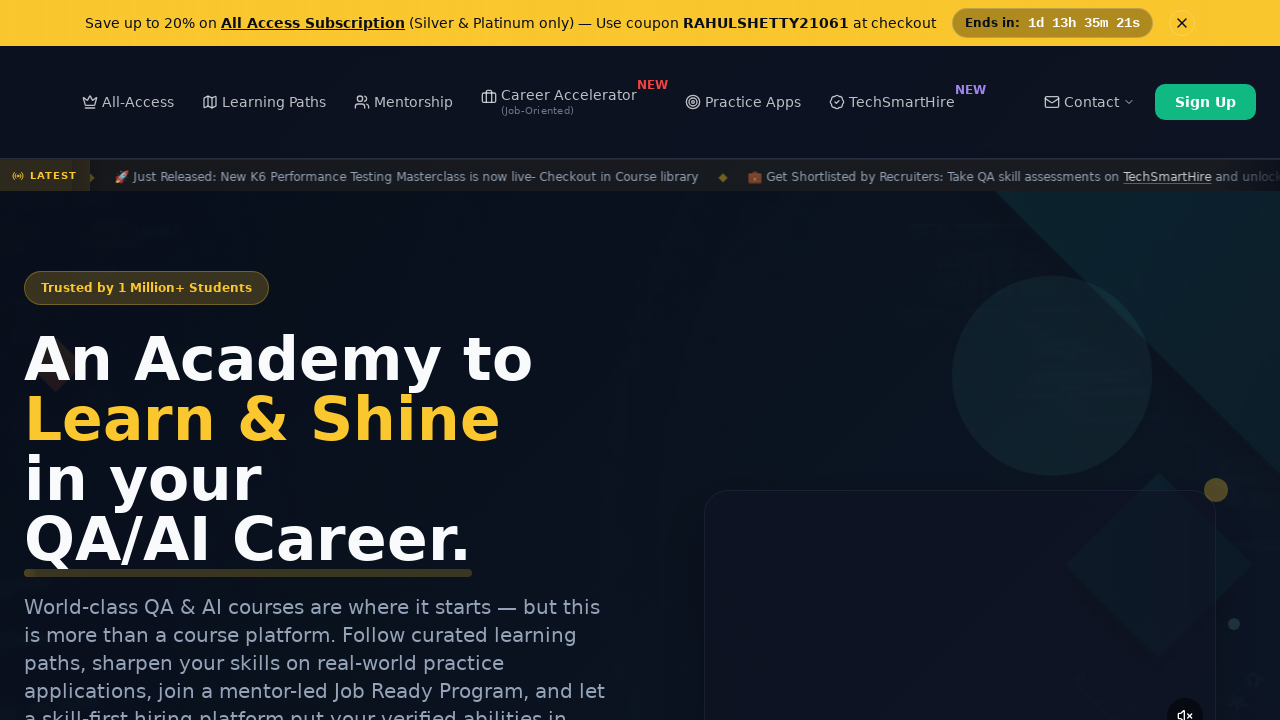

Course links loaded on the page
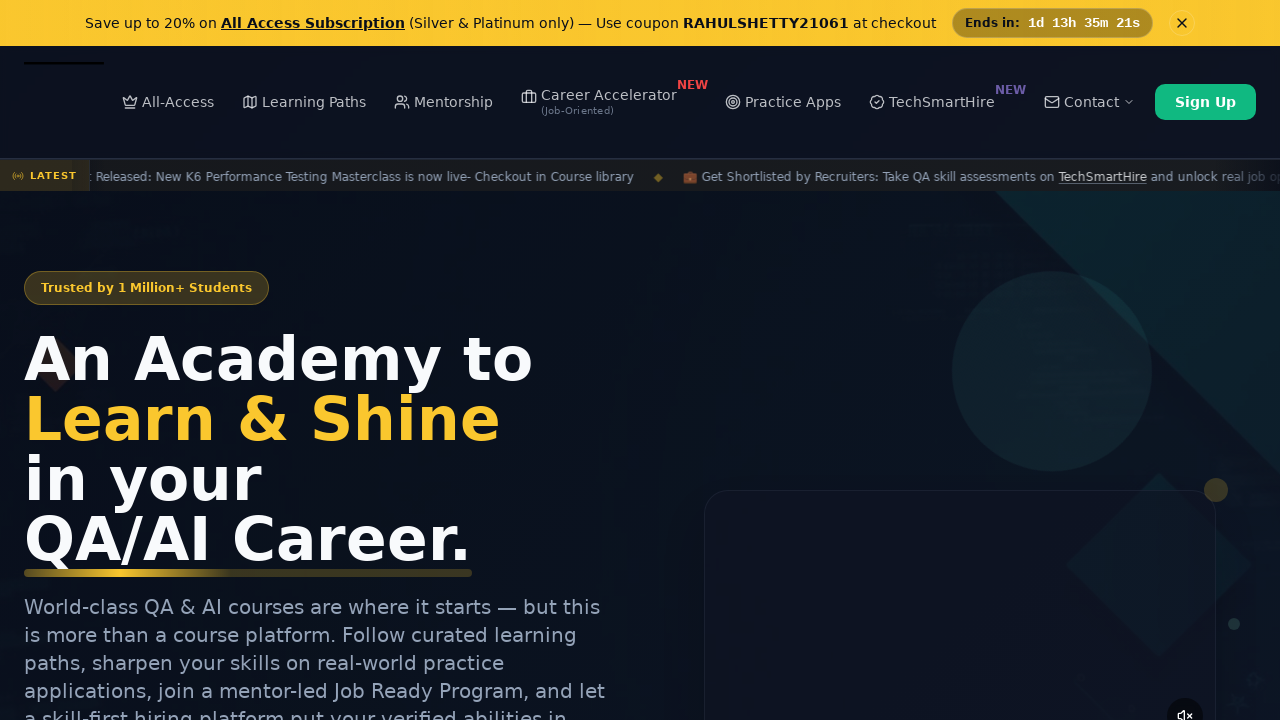

Located all course links on the page
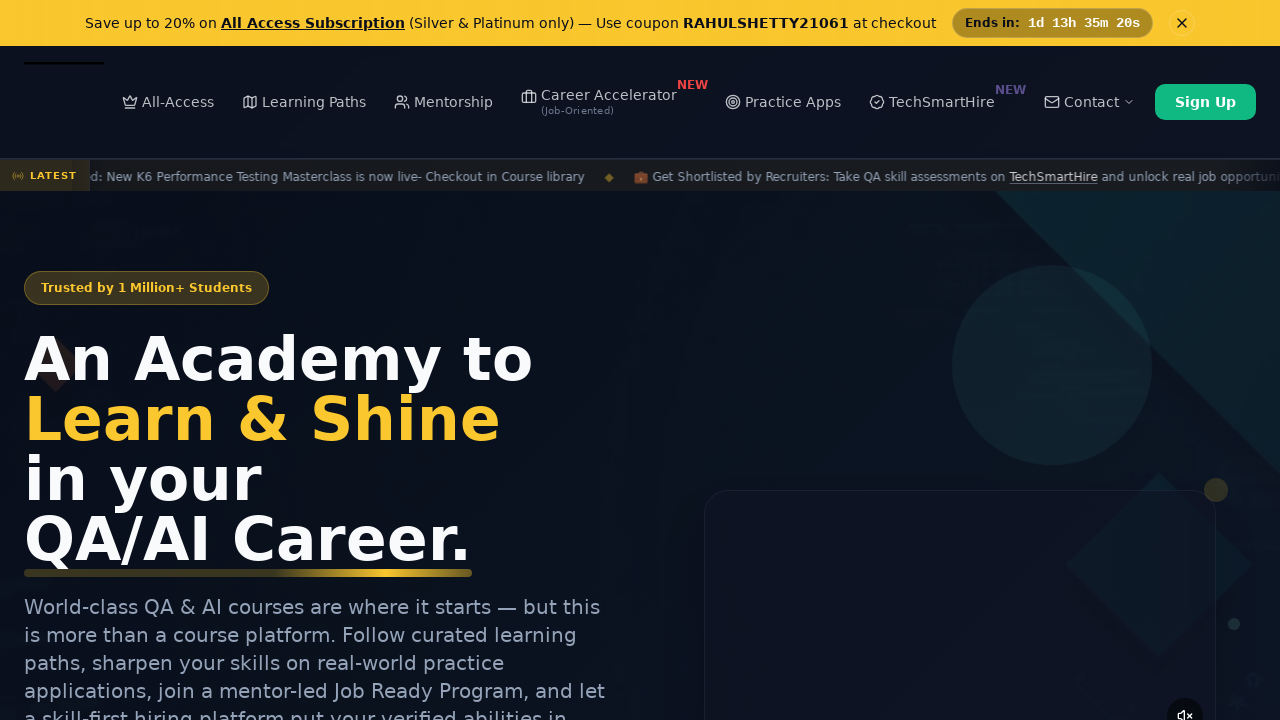

Extracted course name from 4th course link: 'AI Agents'
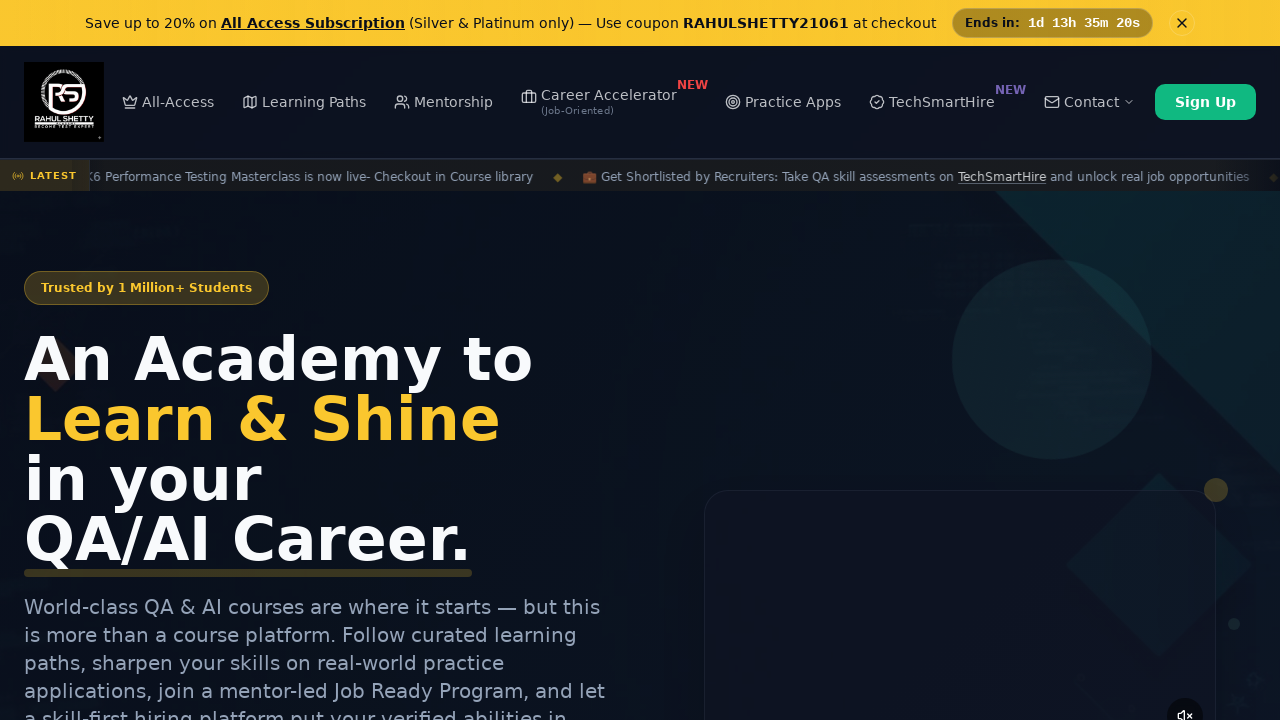

Switched back to the original tab (AngularPractice)
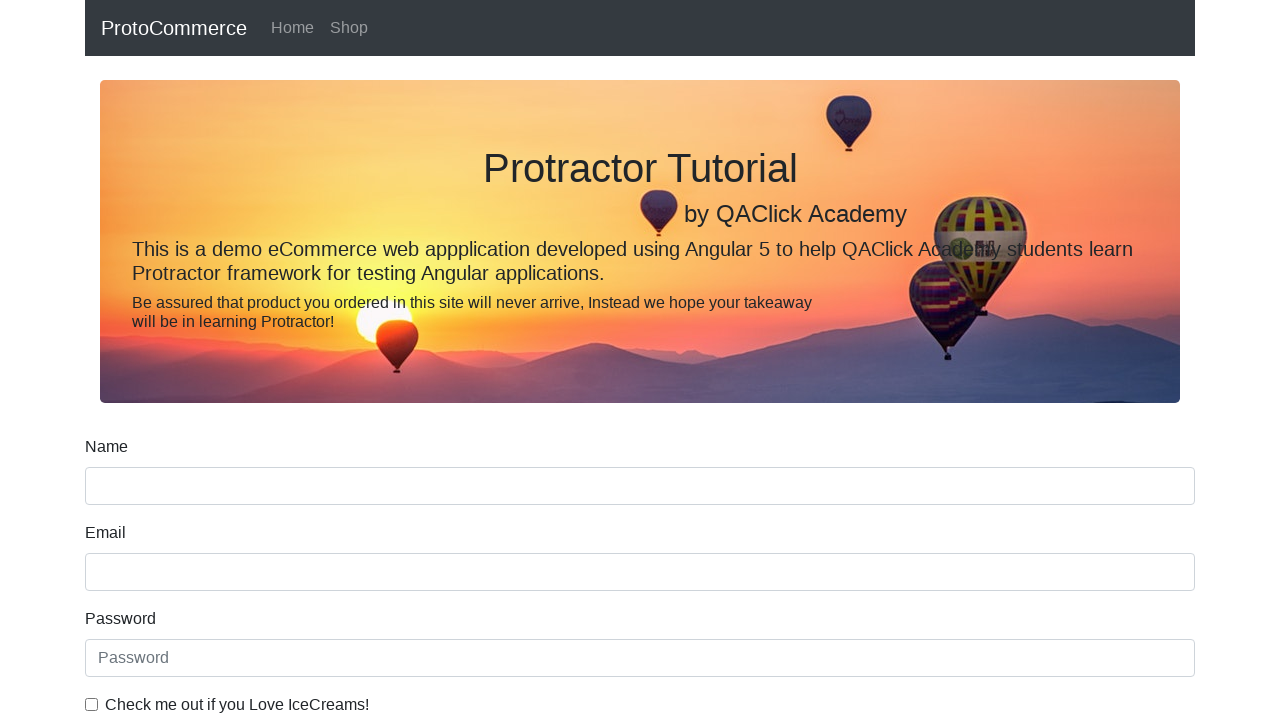

Located the name input field on the original page
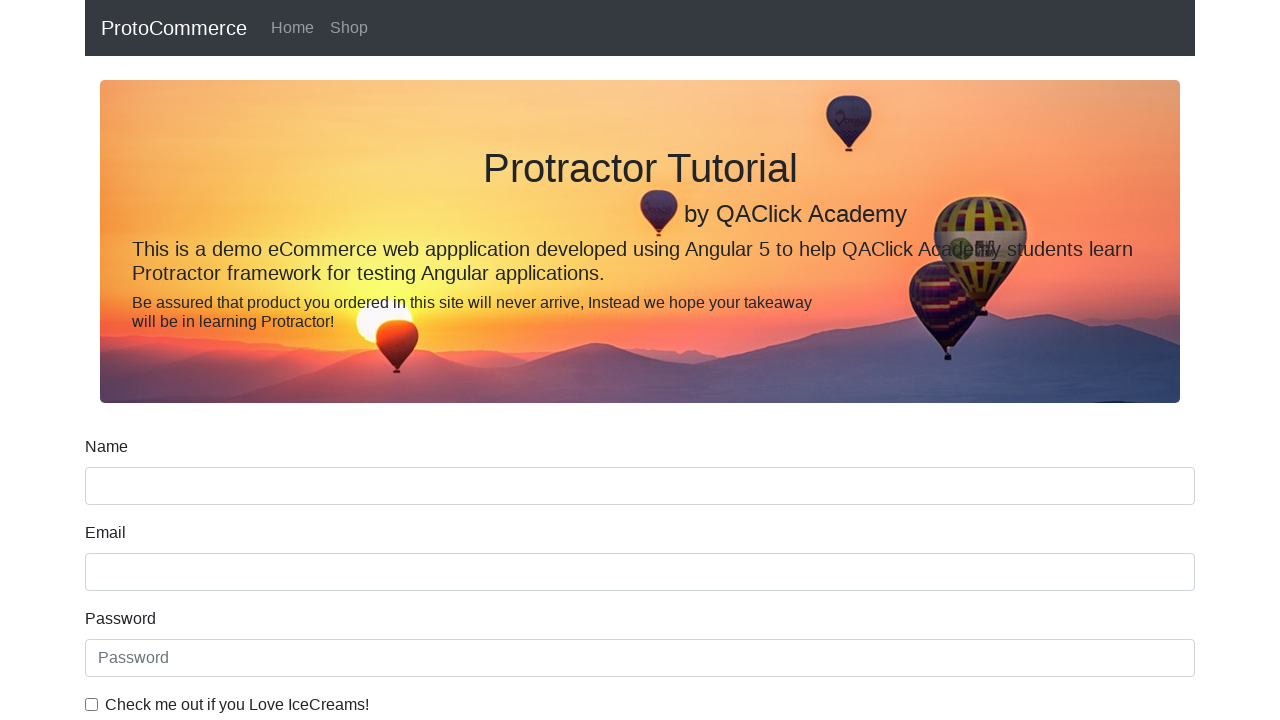

Filled the name input field with extracted course name: 'AI Agents' on (//input[@name='name' and @type='text'])[1]
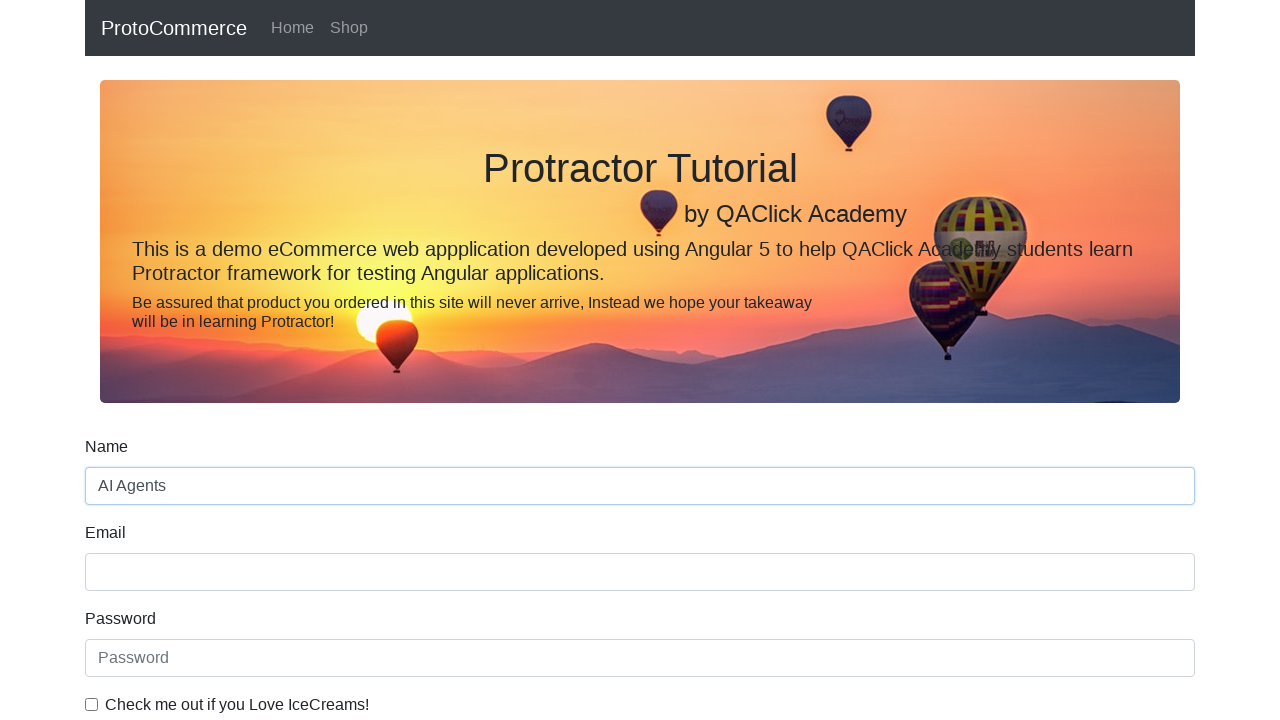

Retrieved name input field dimensions: {'x': 85, 'y': 467.171875, 'width': 1110, 'height': 38}
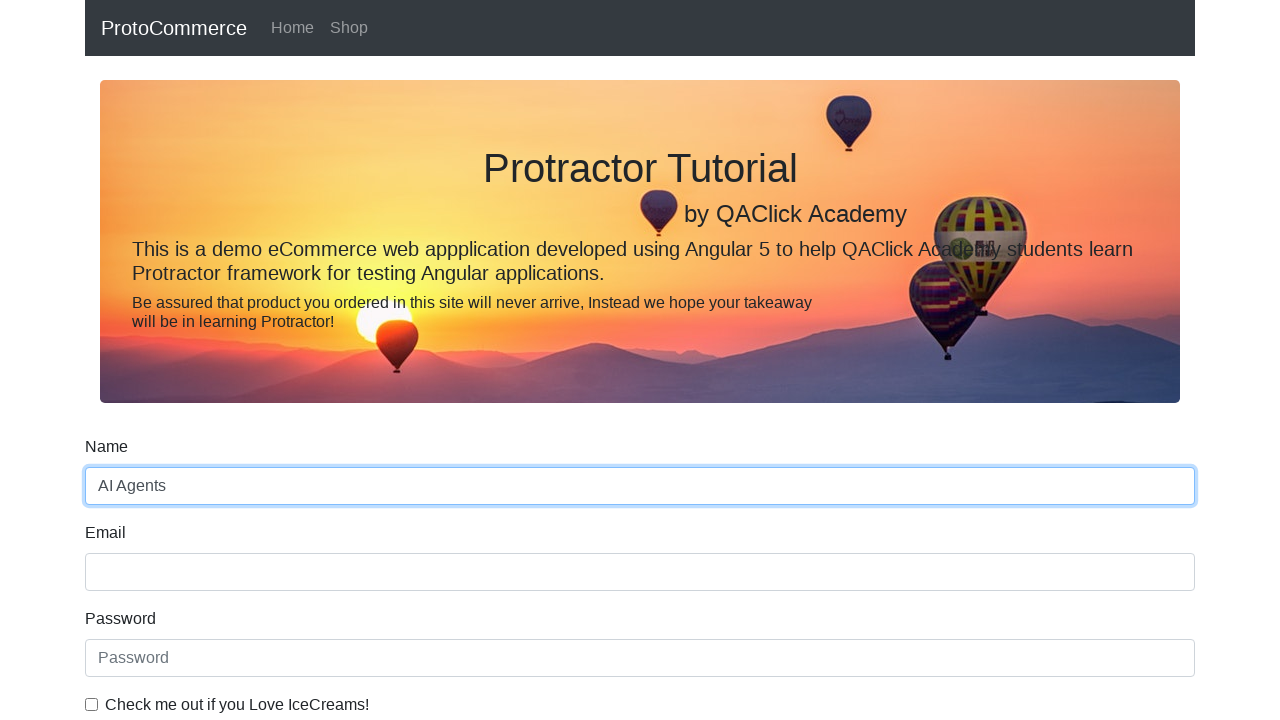

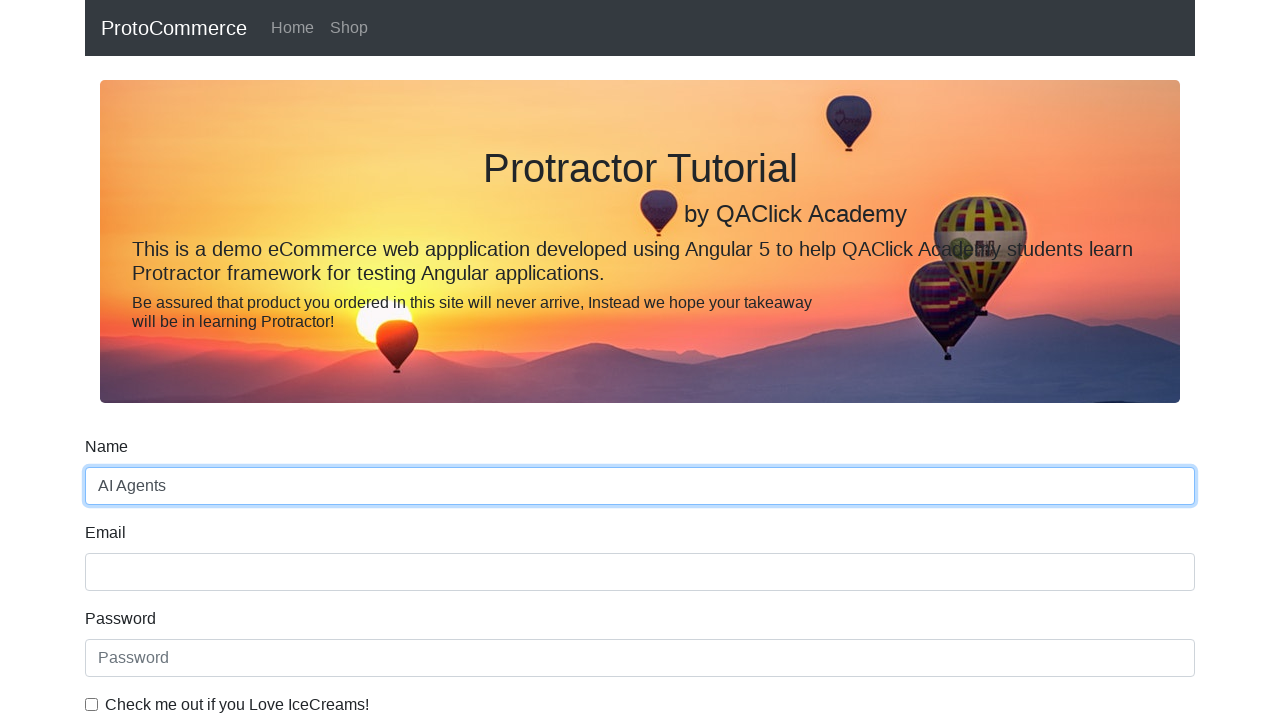